Tests alert handling by clicking alert button and accepting the alert dialog

Starting URL: https://demoqa.com/alerts

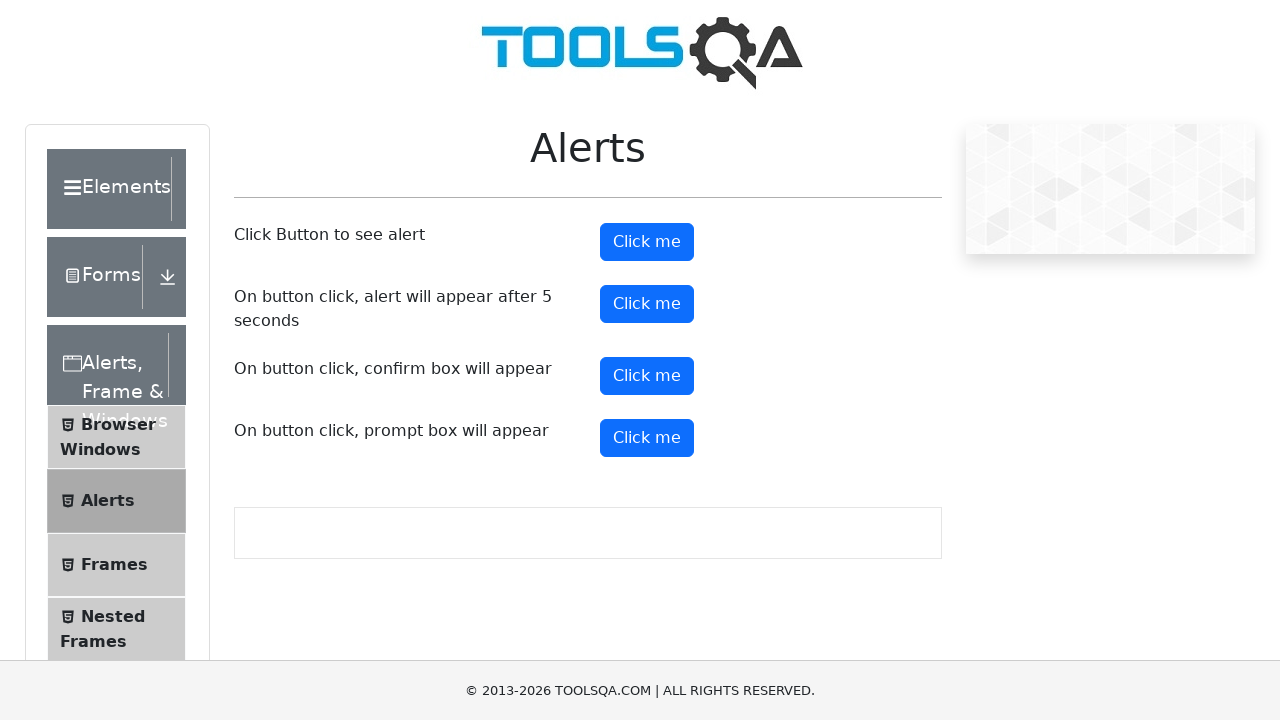

Scrolled down 1000px to make alert button visible
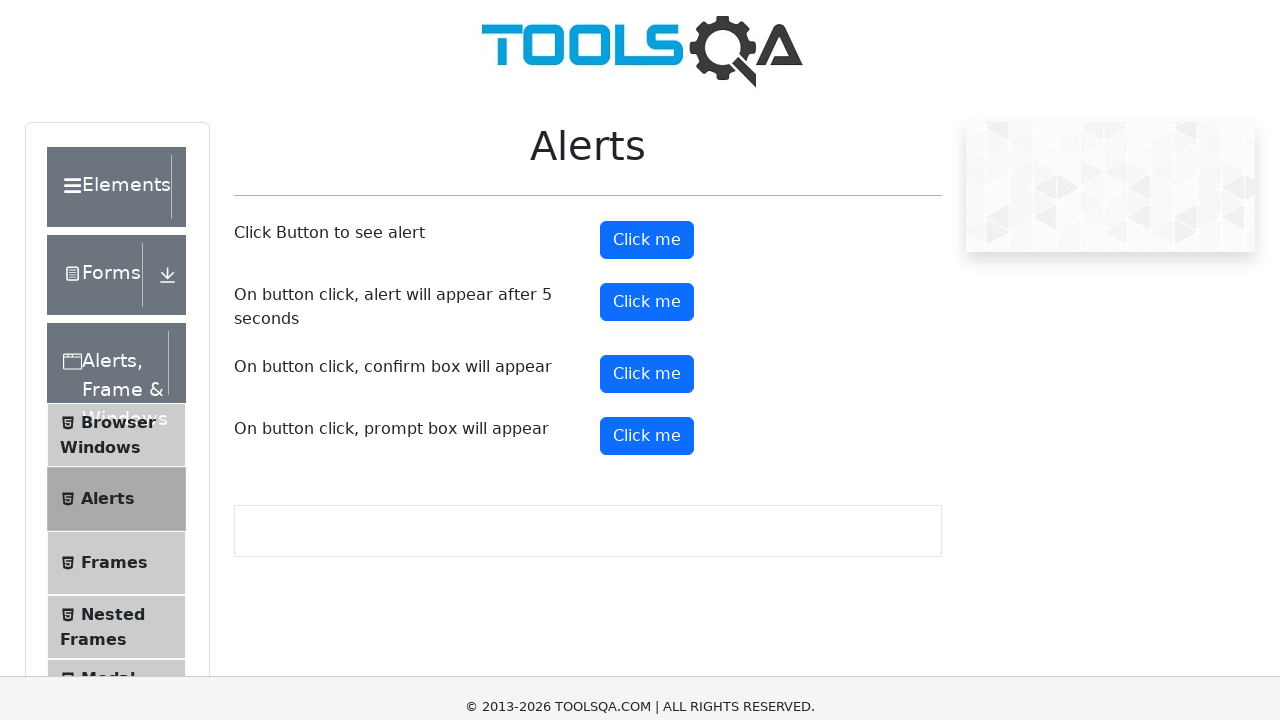

Clicked alert button to trigger alert dialog at (647, 19) on button#alertButton
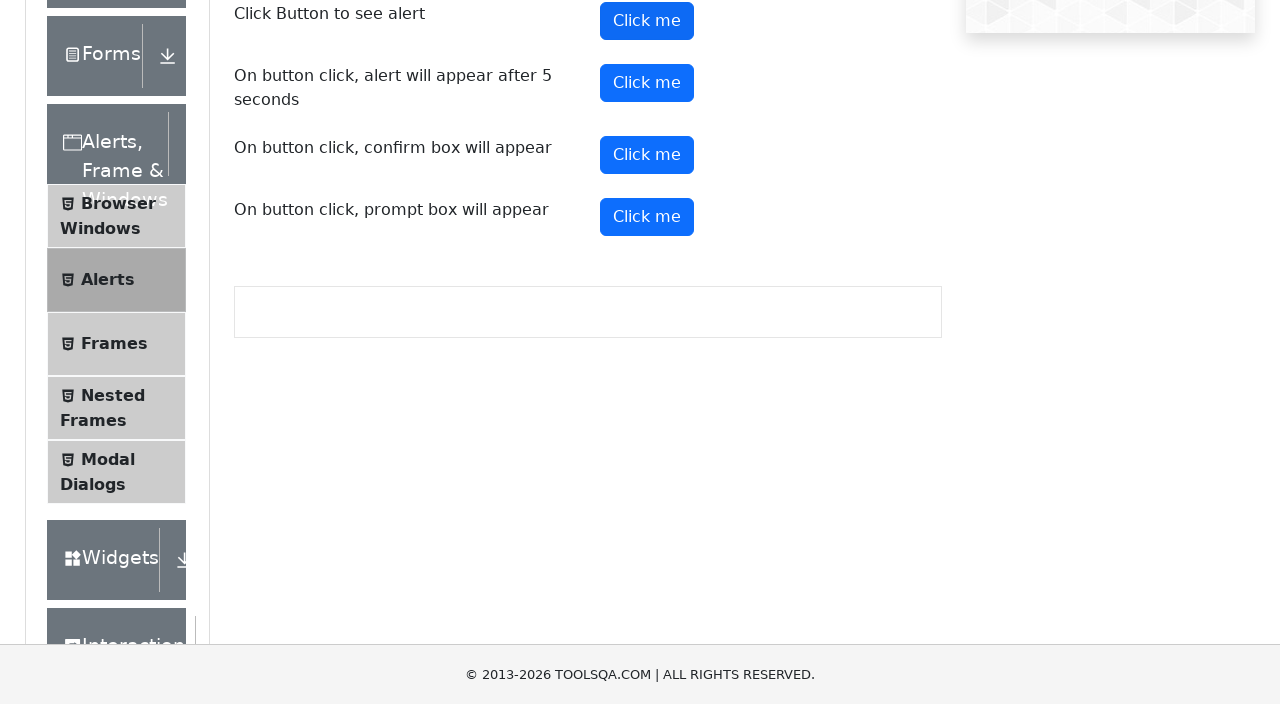

Alert dialog accepted
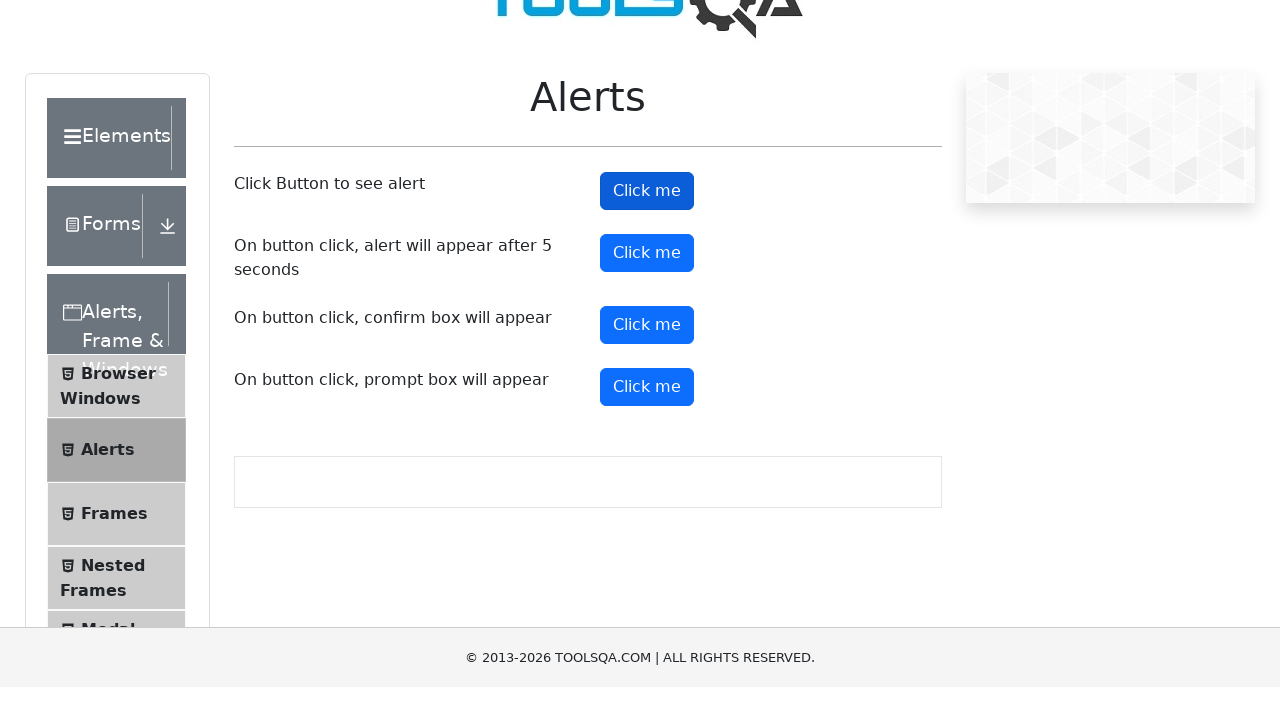

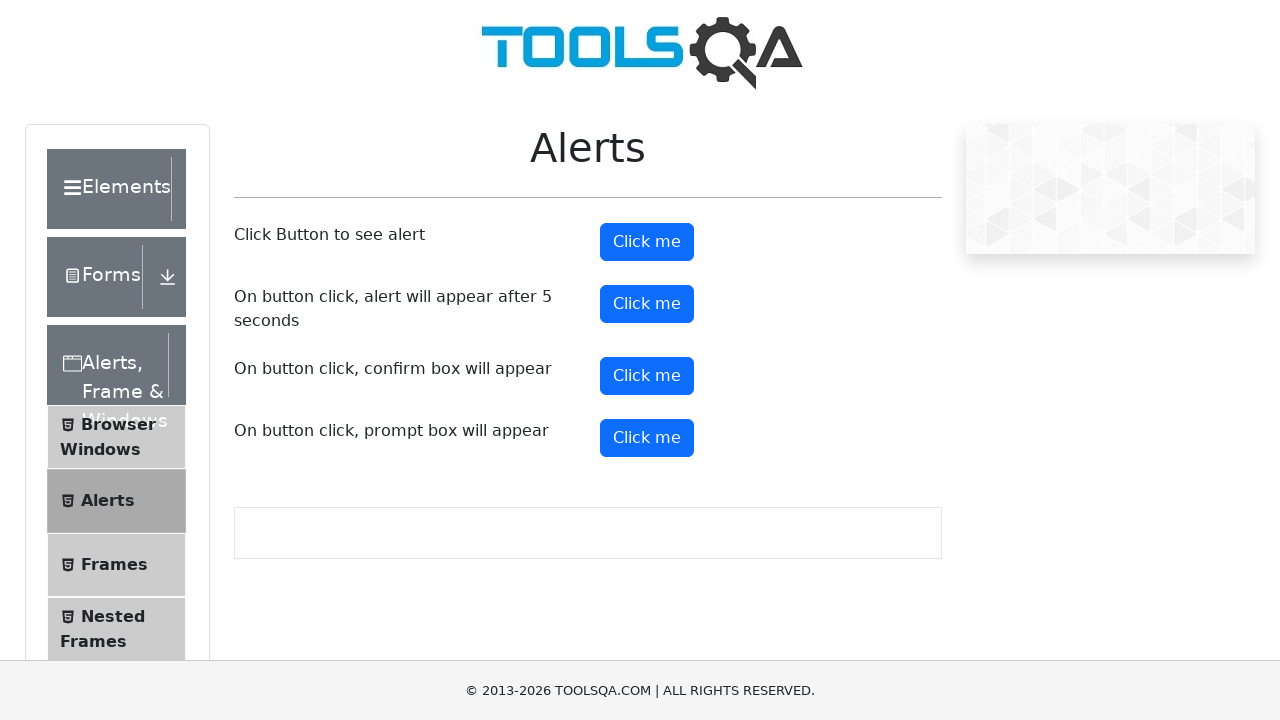